Tests handling multiple web elements with the same locator by accessing the first and second product links on a shop page using .first() and .nth() methods.

Starting URL: https://rahulshettyacademy.com/angularpractice/shop

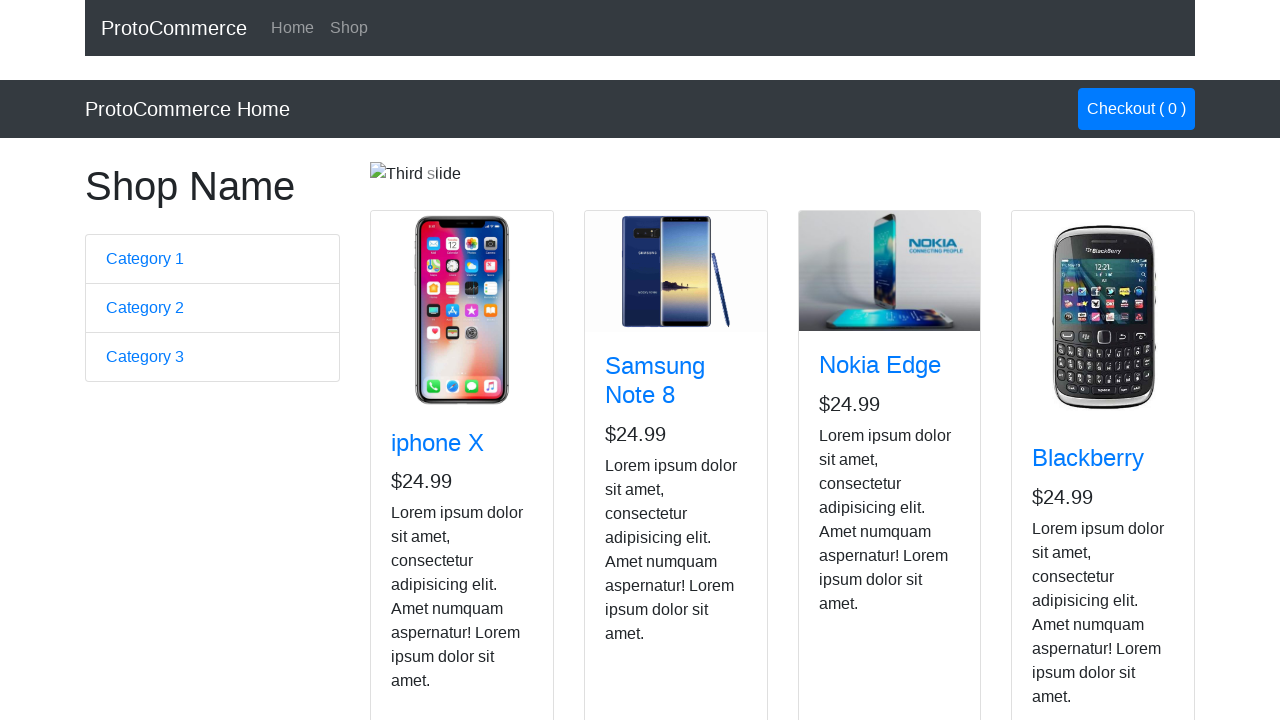

Waited for product card links to load
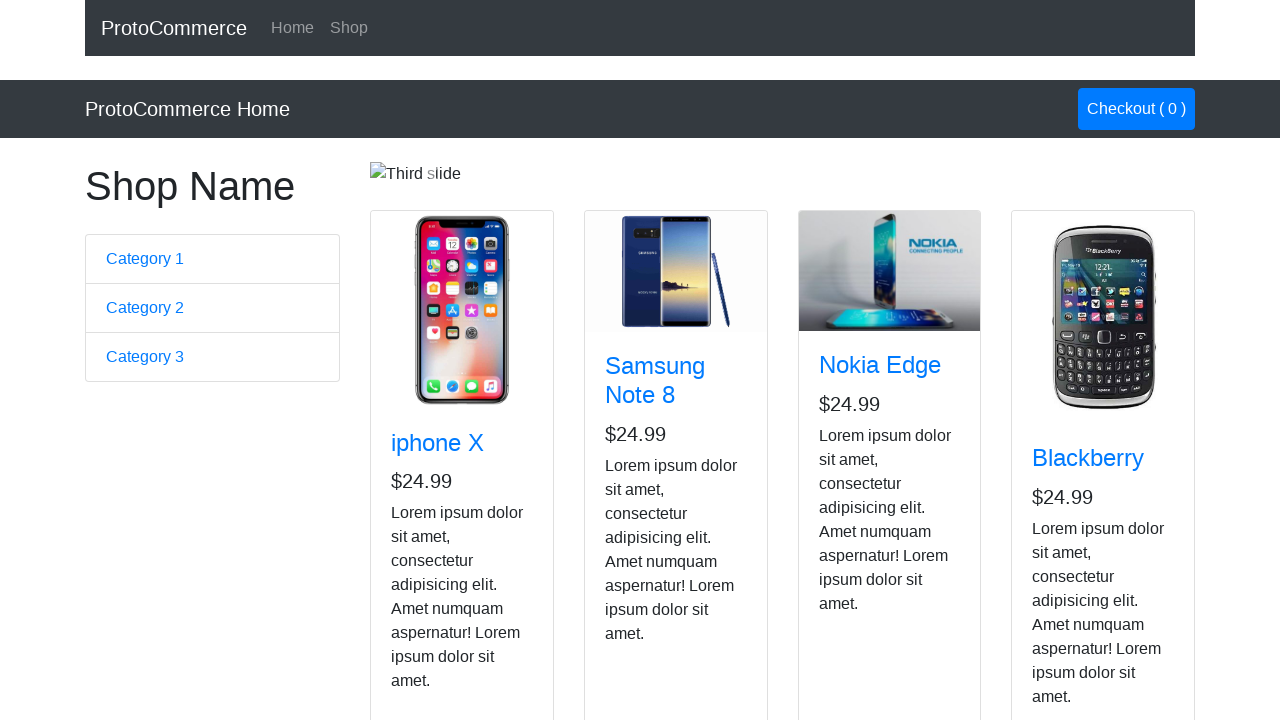

Located the first product link
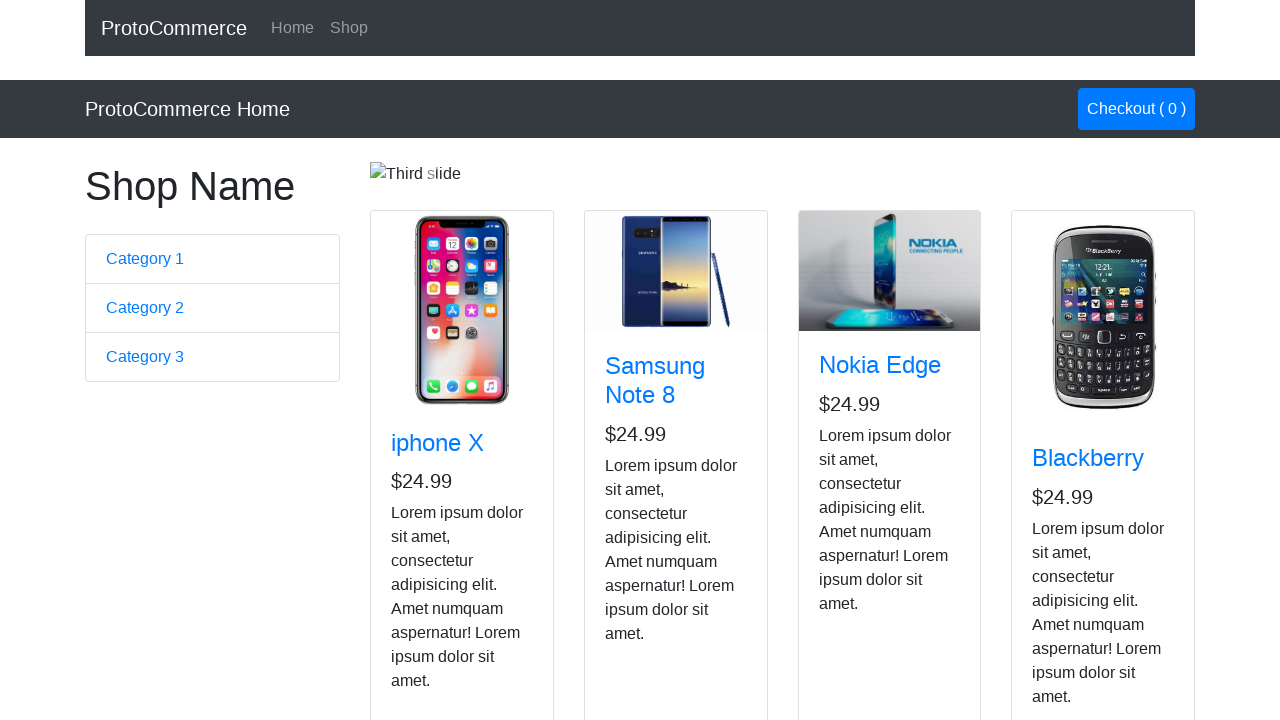

First product link is ready
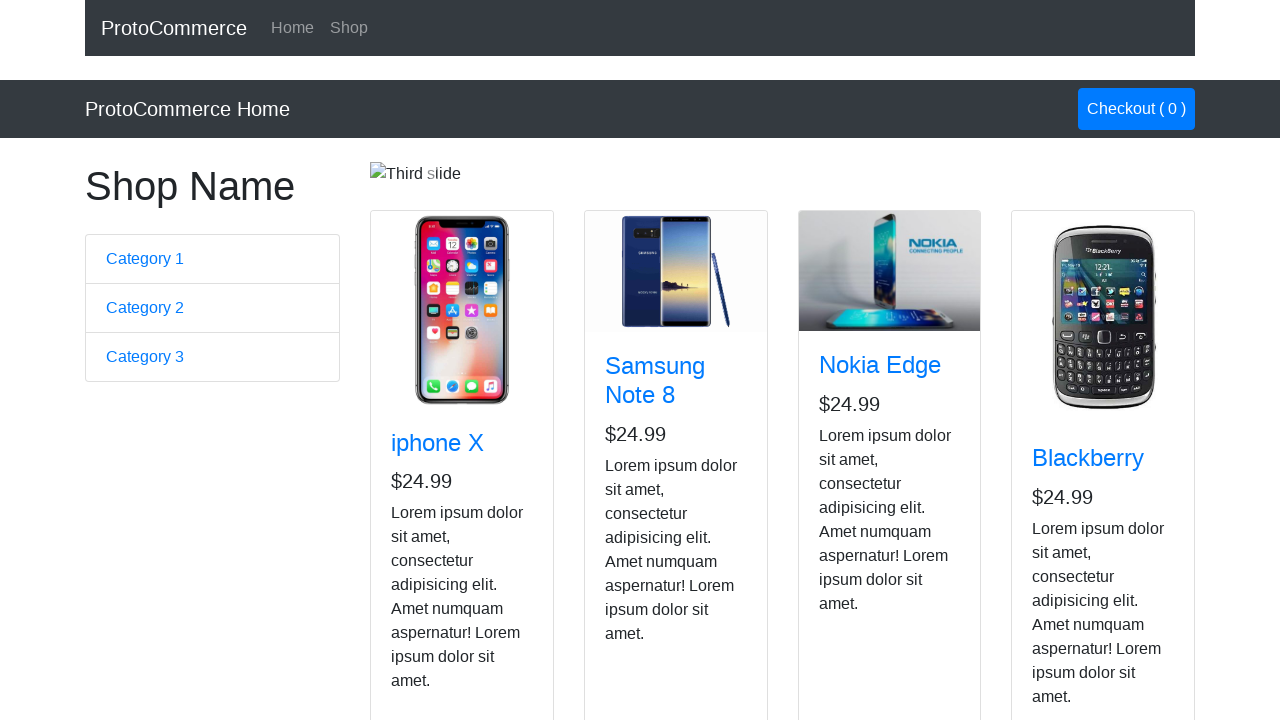

Located the second product link using nth(1)
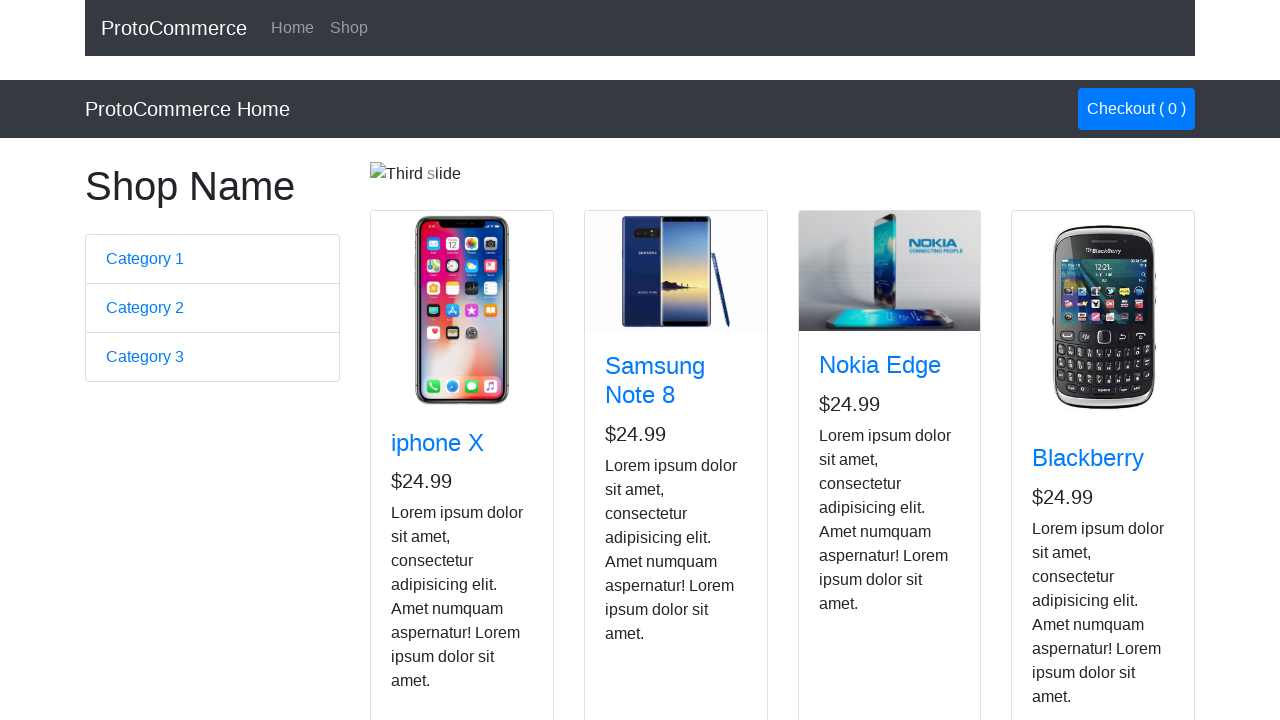

Second product link is ready
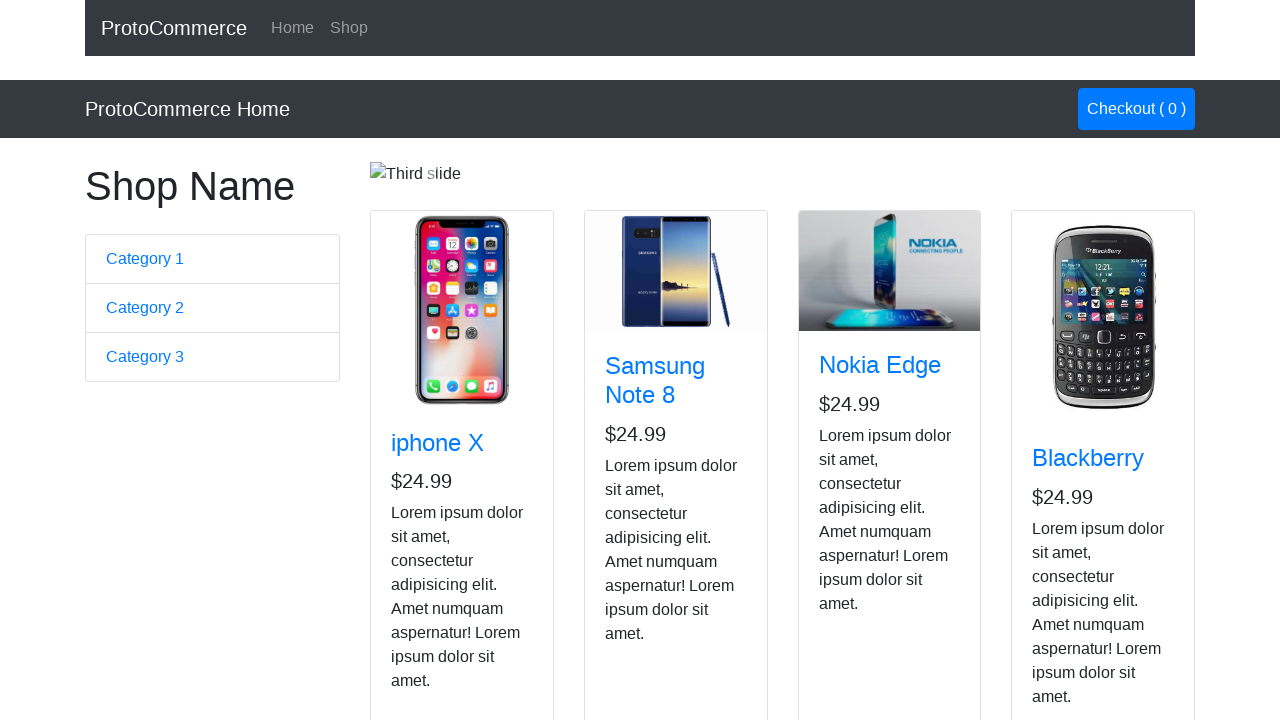

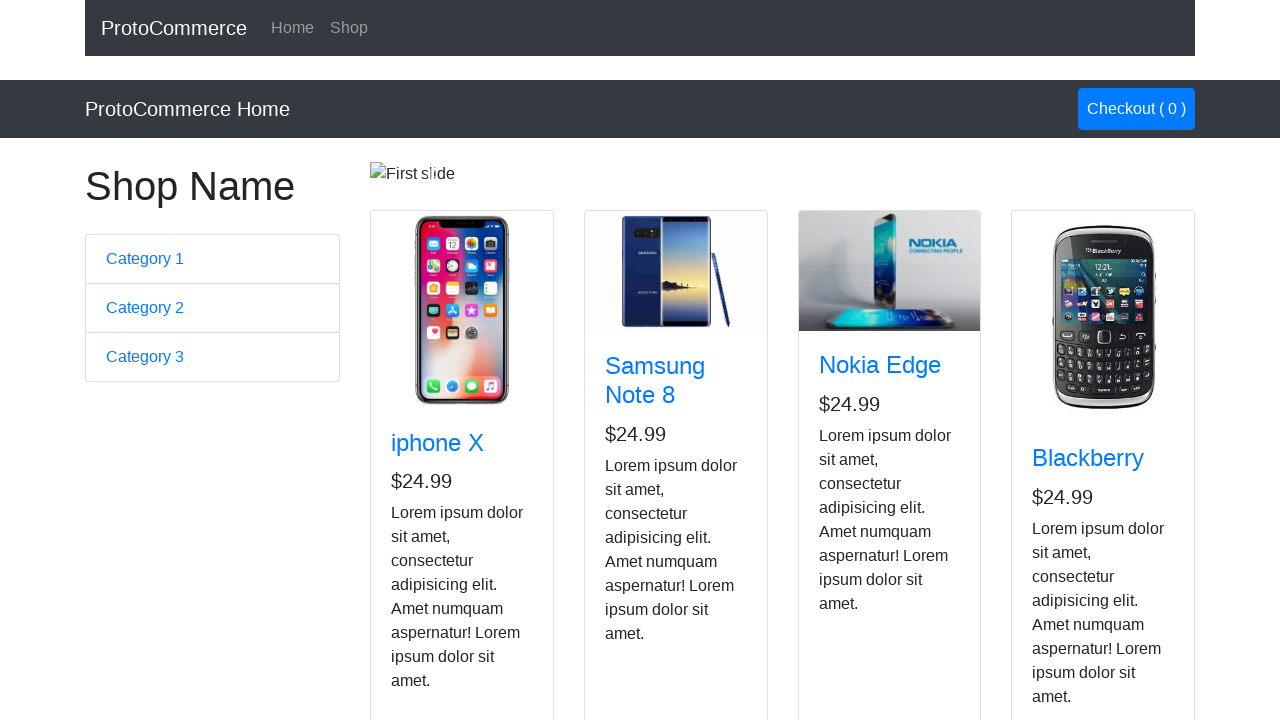